Navigates to a leafground input test page and fills a text input field with a name value

Starting URL: https://www.leafground.com/input.xhtml

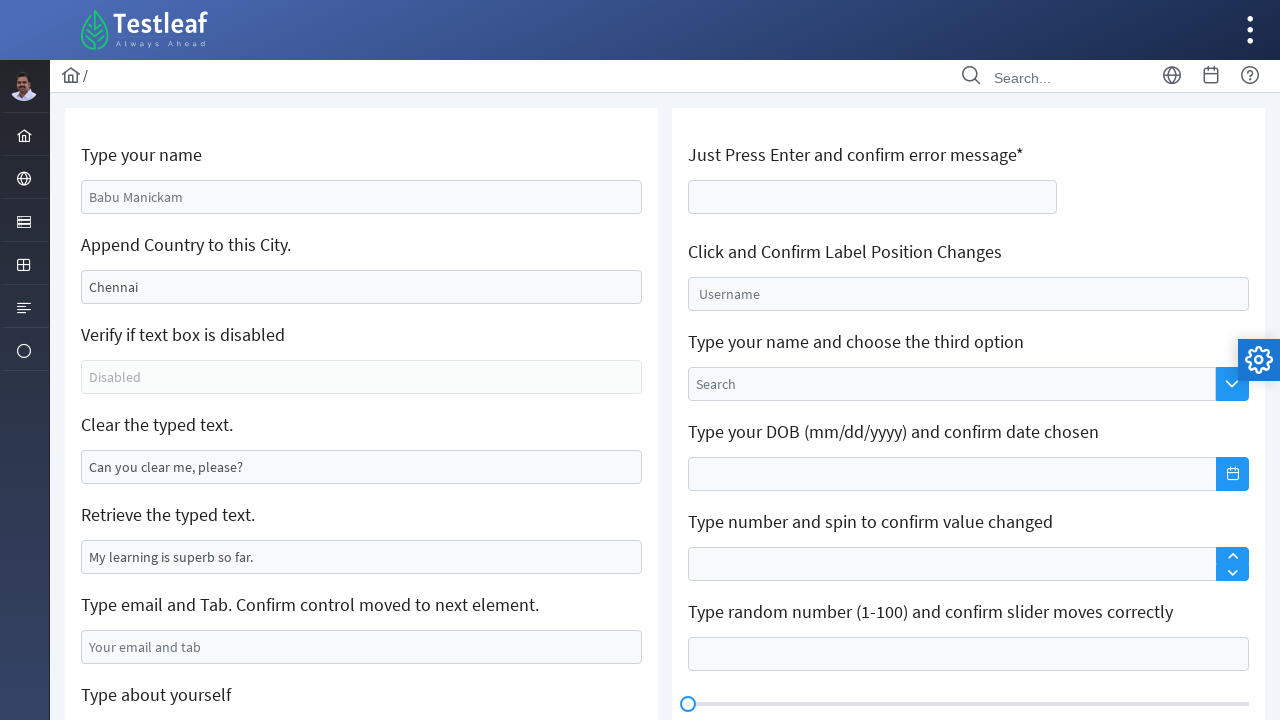

Filled name input field with 'Amrutha' on #j_idt88\:name
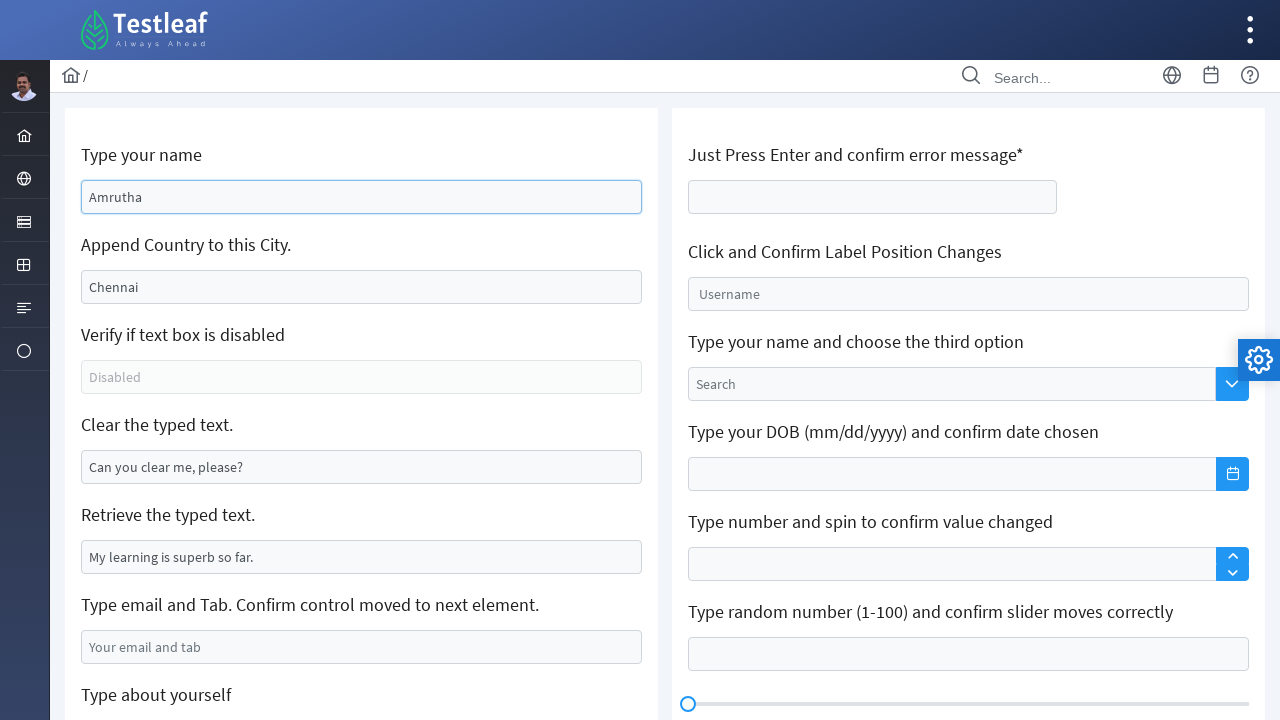

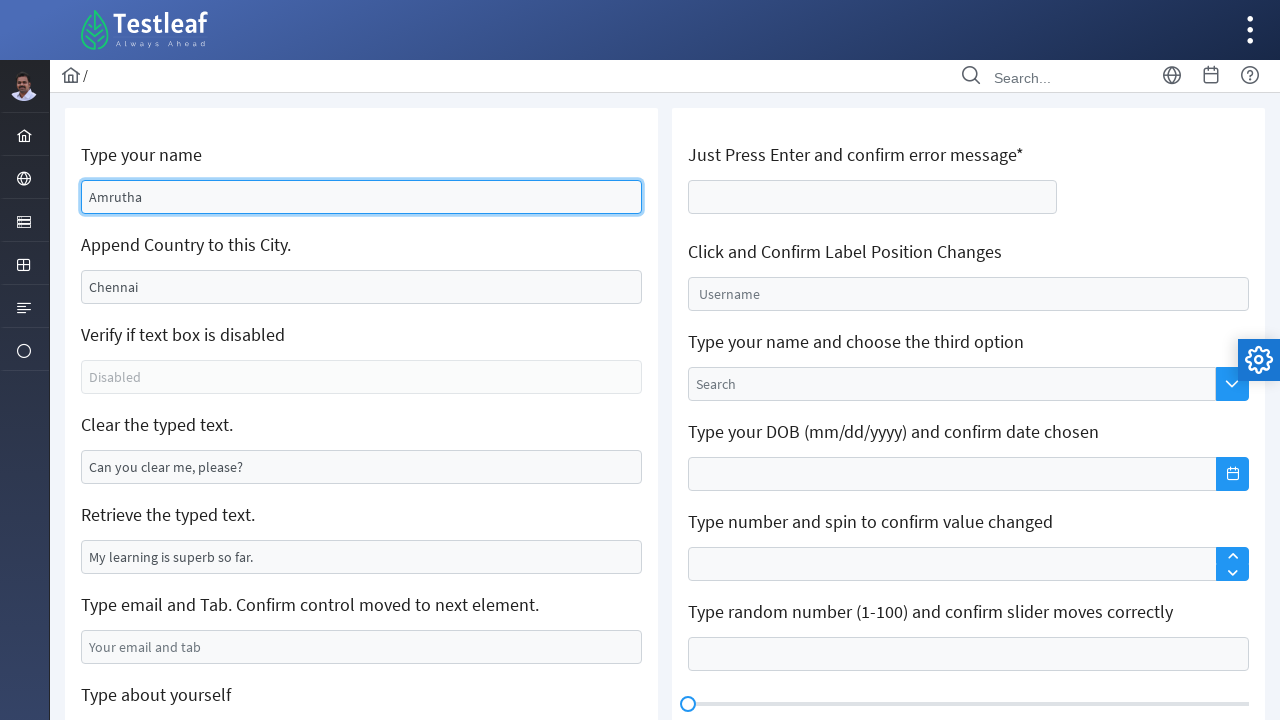